Tests form interactions on an Angular practice page by clicking checkboxes and input fields using relative positioning to locate elements near labels

Starting URL: https://rahulshettyacademy.com/angularpractice/

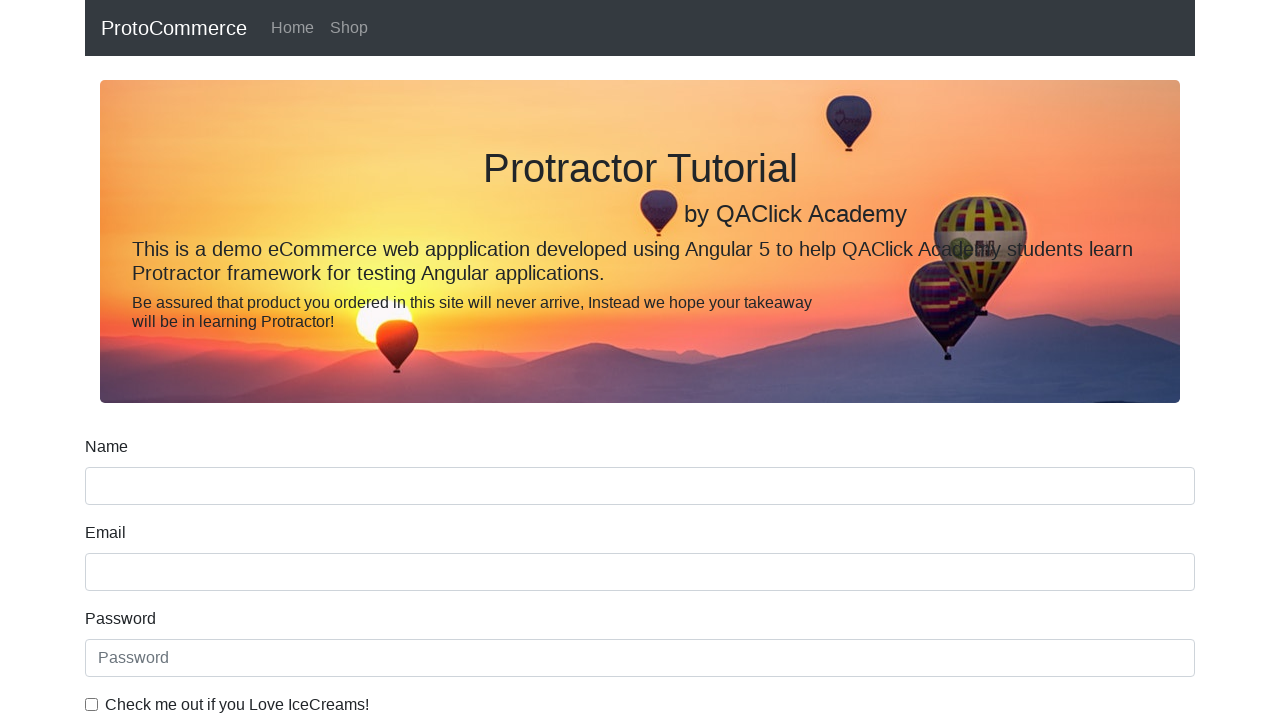

Clicked checkbox for 'Check me out if you Love IceCreams!' using relative positioning at (92, 704) on xpath=//label[text()='Check me out if you Love IceCreams!']/preceding-sibling::i
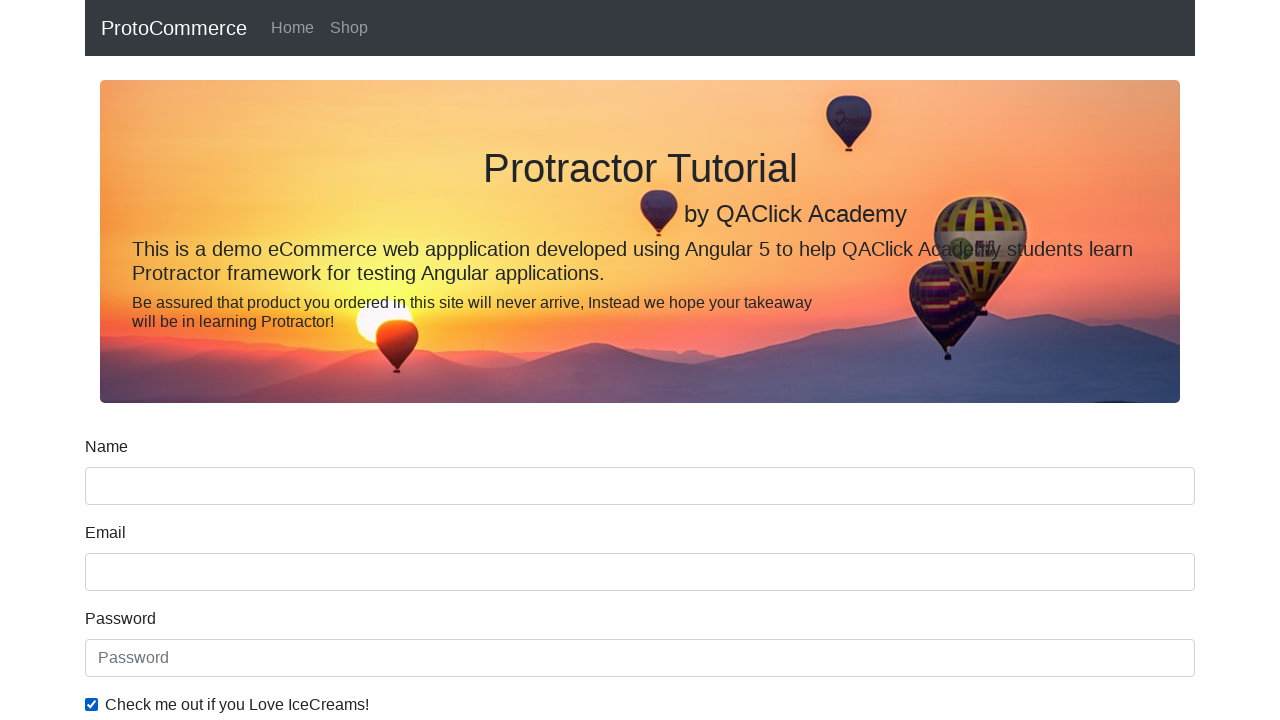

Clicked employment status checkbox with id 'exampleCheck1' at (92, 704) on input#exampleCheck1
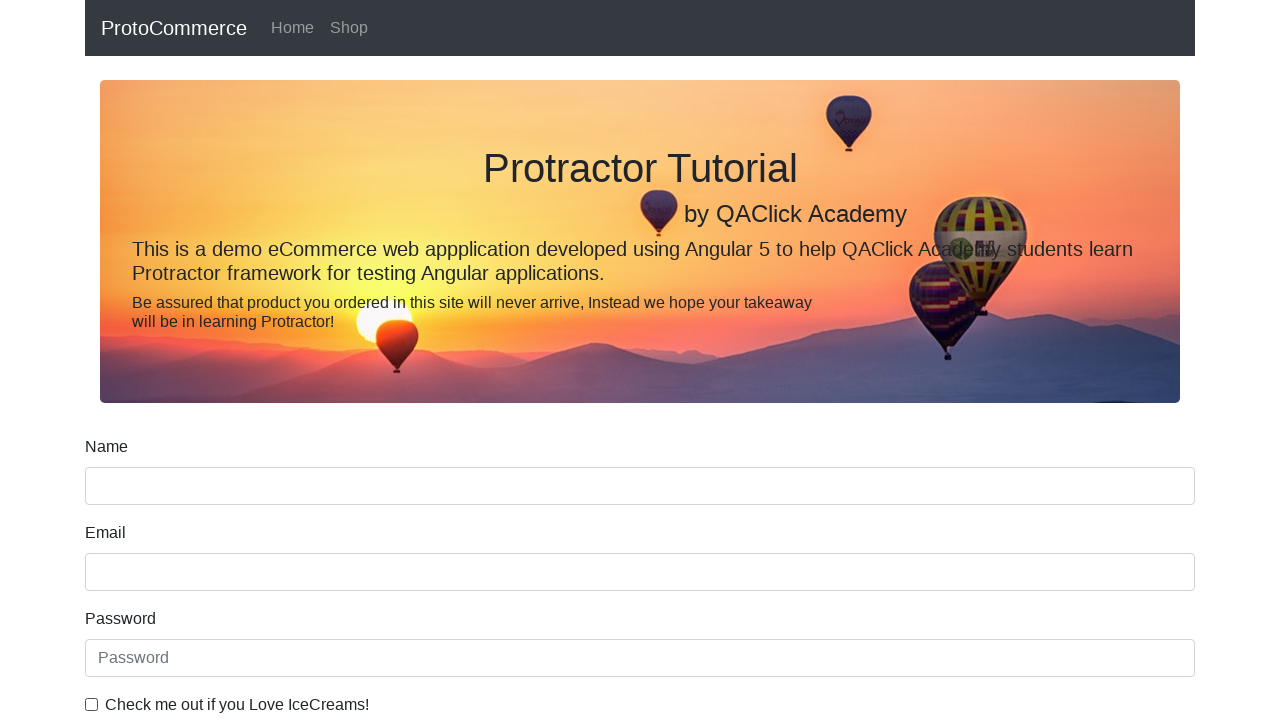

Clicked date of birth input field at (640, 412) on input[name='bday']
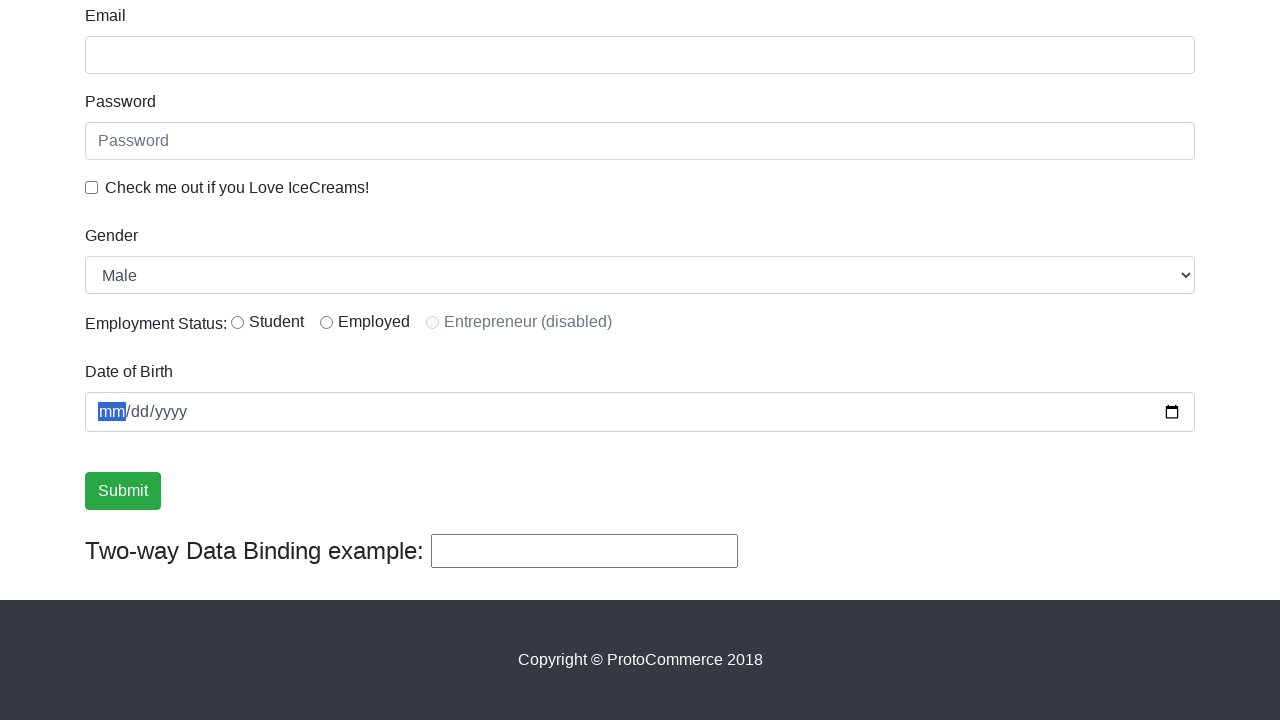

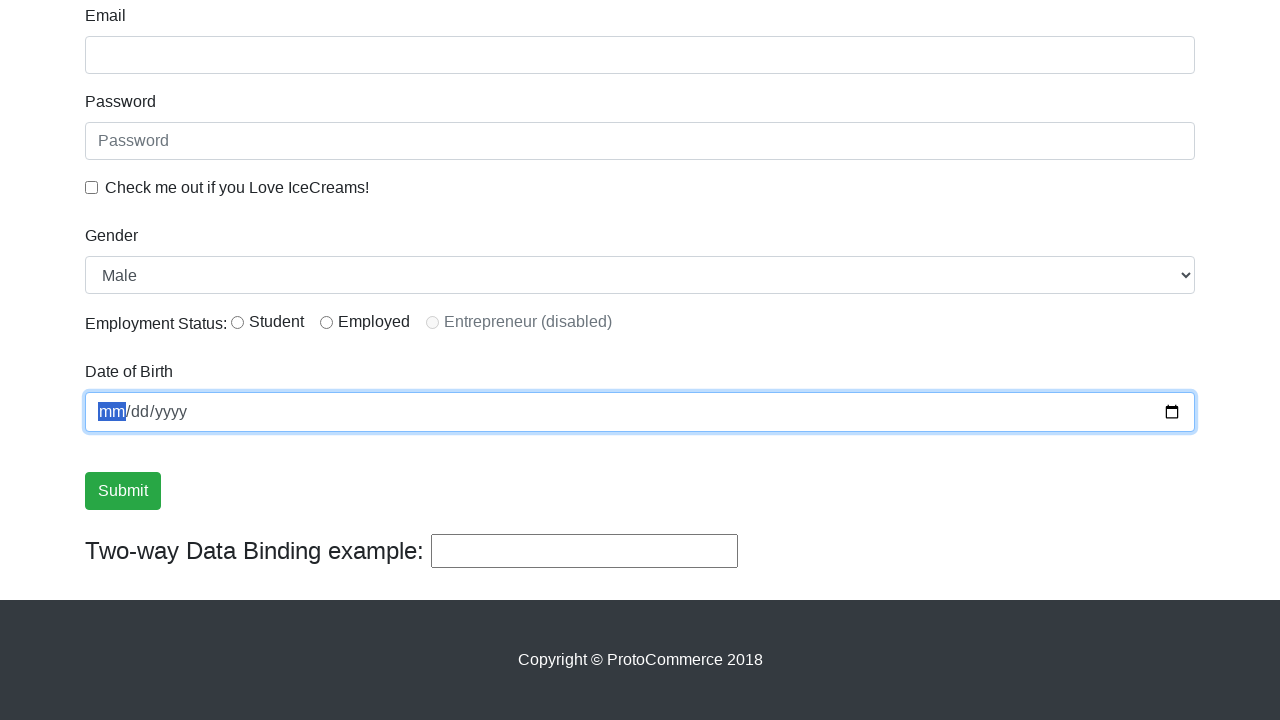